Tests form filling functionality on W3Schools HTML forms tutorial page by clearing and filling the firstname input field with text

Starting URL: https://www.w3schools.com/html/html_forms.asp

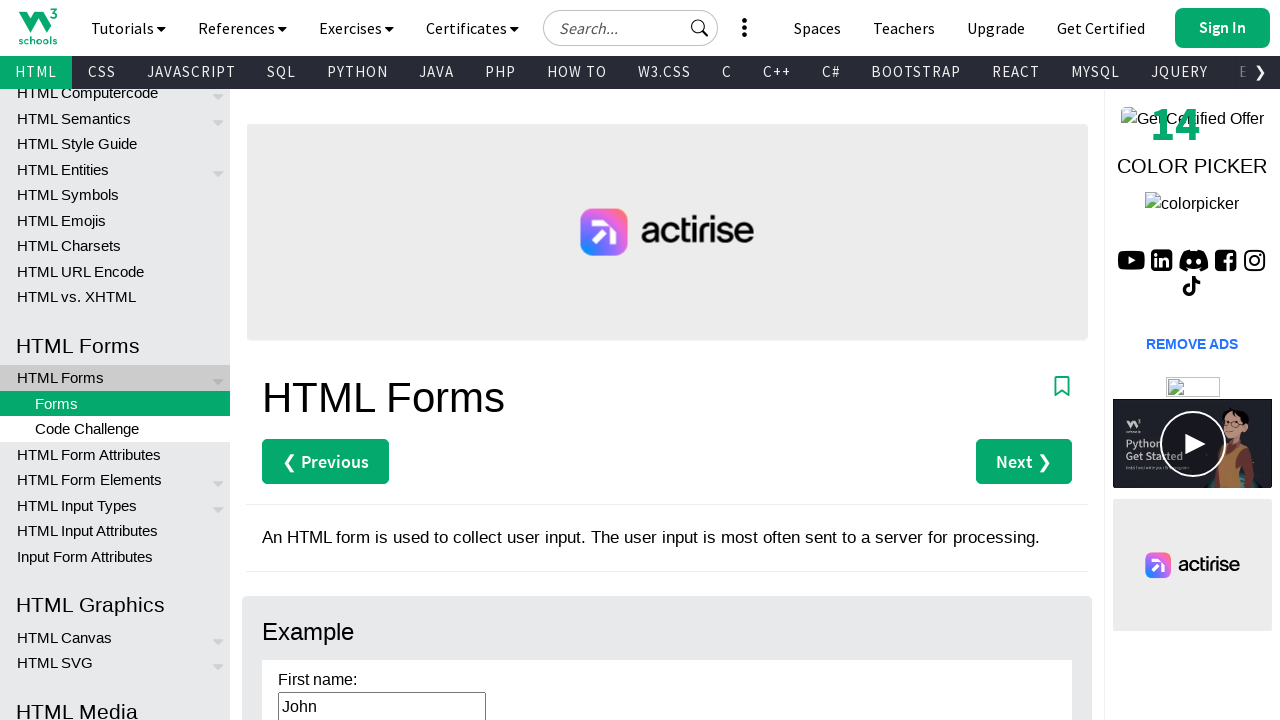

Cleared the firstname input field on input[name='firstname']
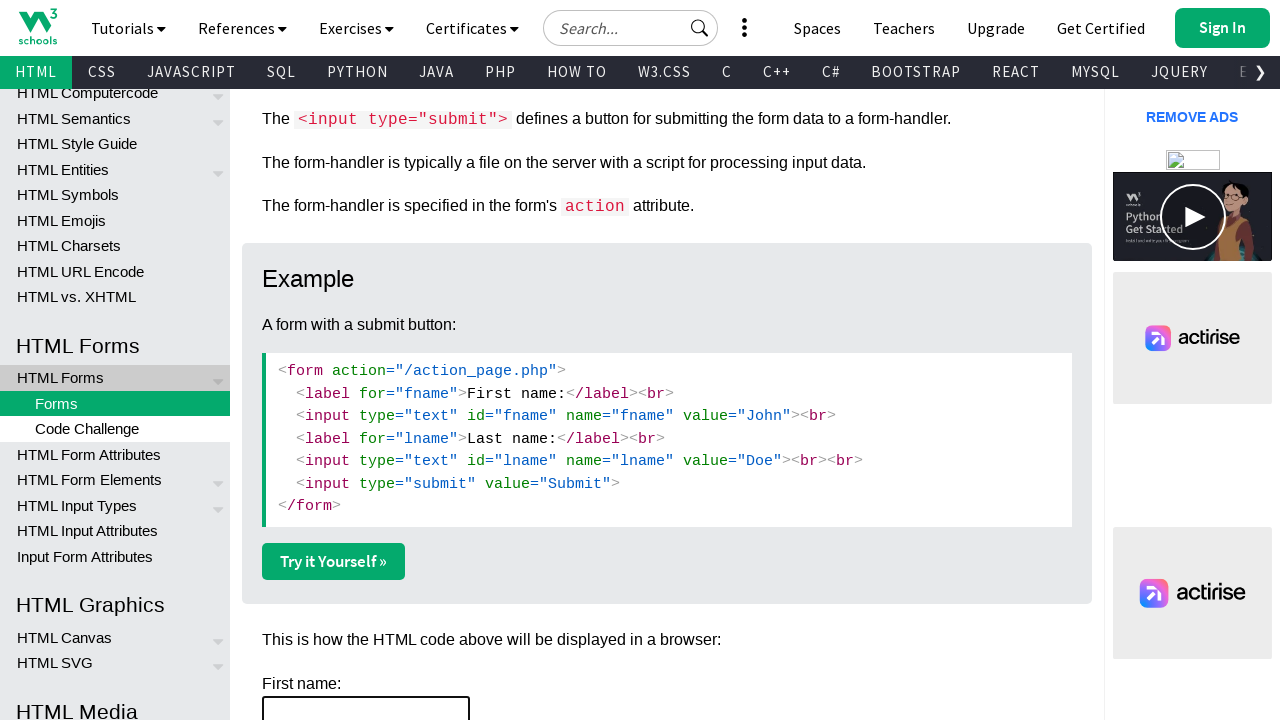

Filled firstname field with 'John Doe' on input[name='firstname']
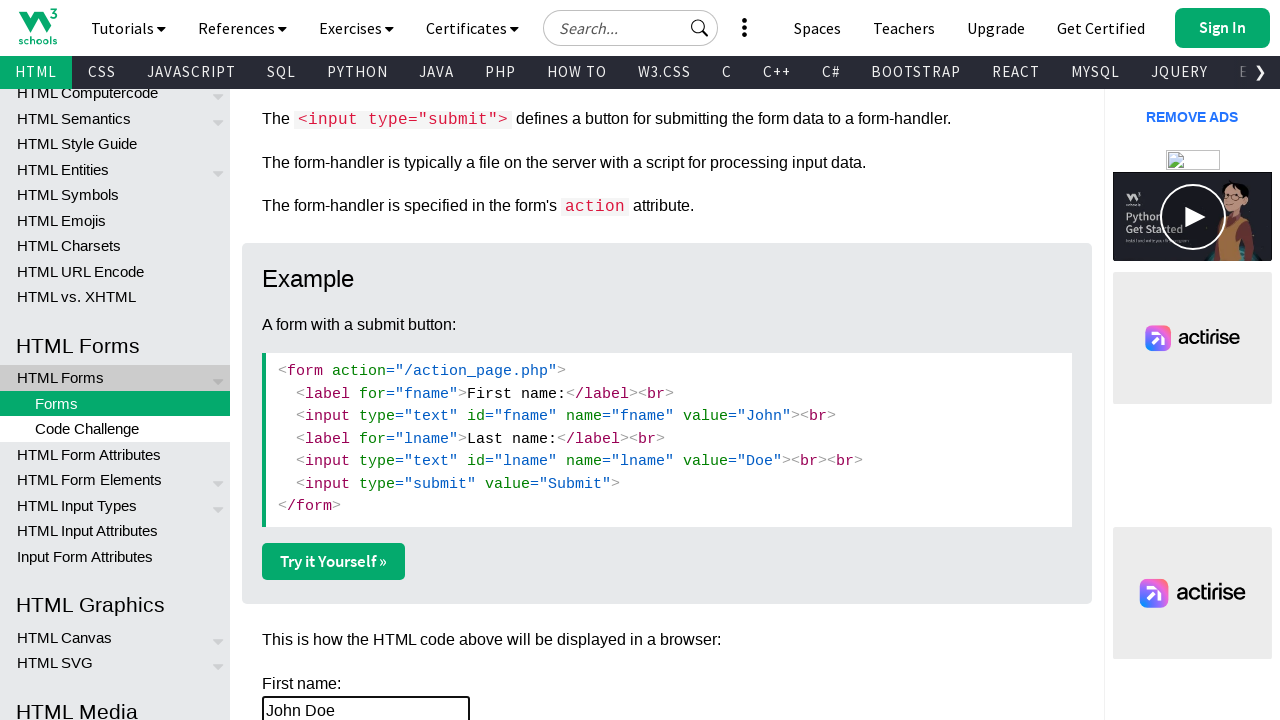

Waited 2 seconds to observe the result
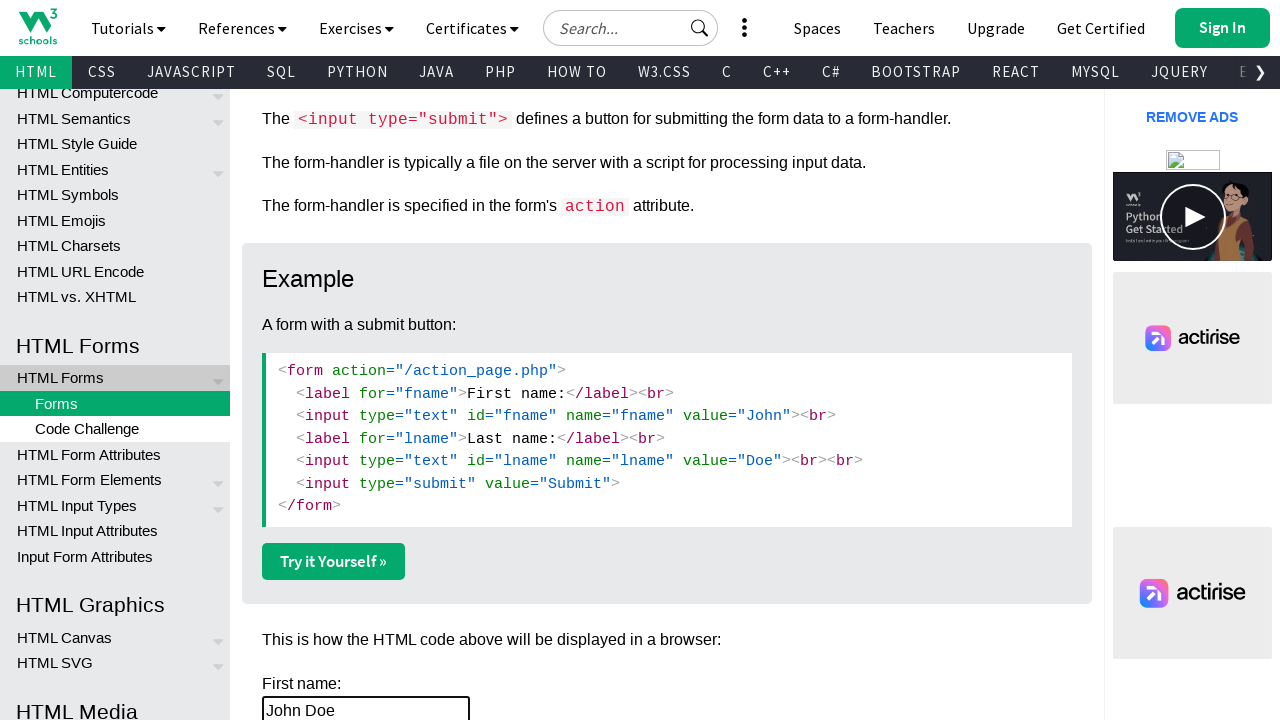

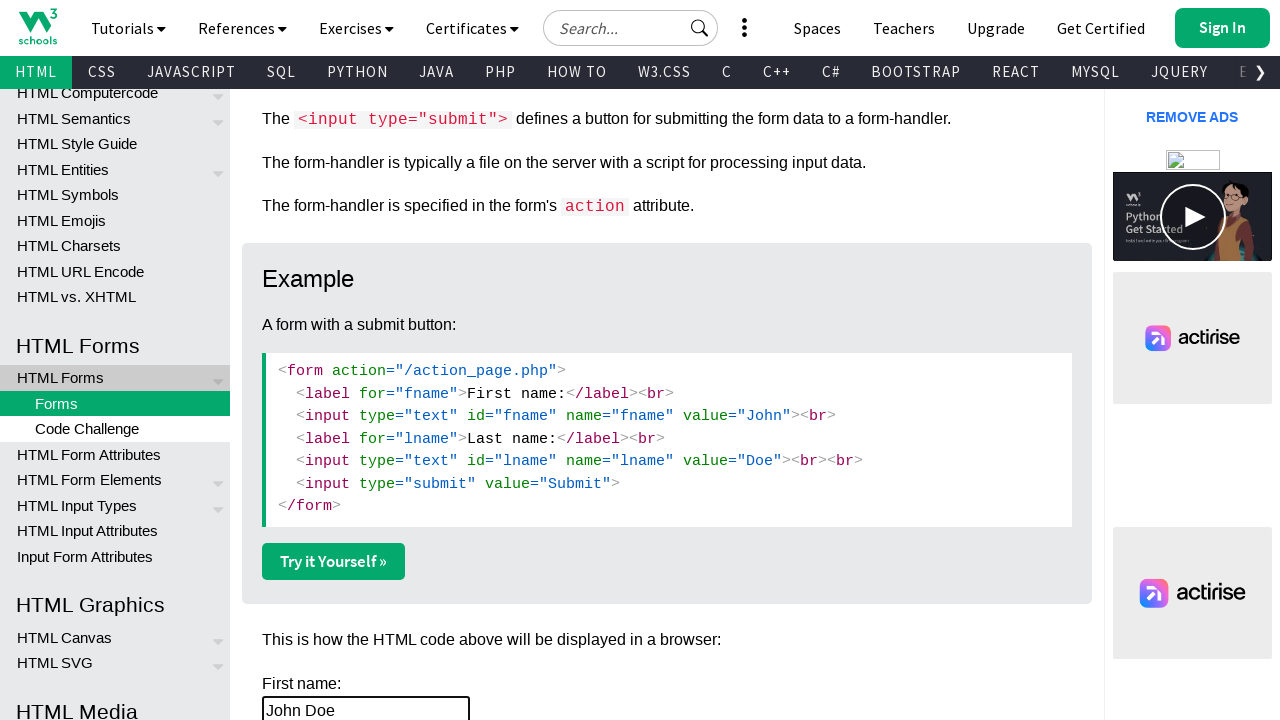